Tests boundary condition where shoe size 33 is entered and verifies an error message is displayed indicating the size is not available

Starting URL: https://lm.skillbox.cc/qa_tester/module03/practice1/

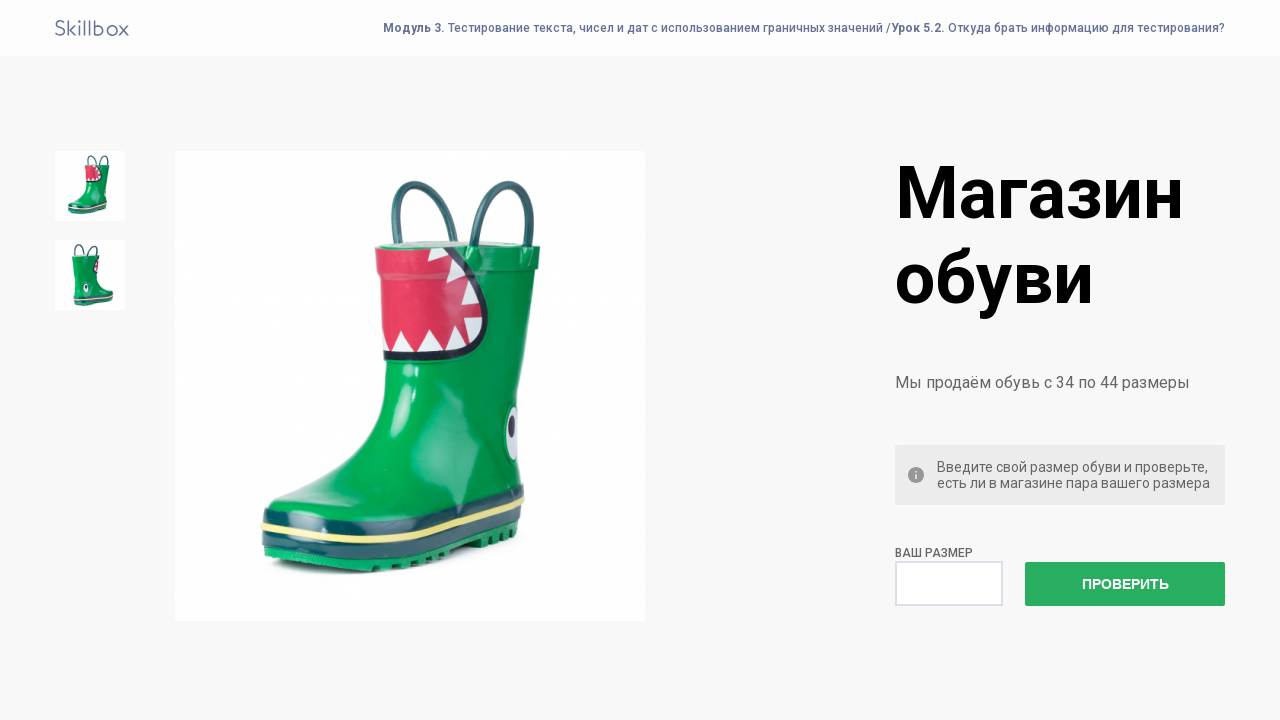

Filled size field with boundary value 33 on #size
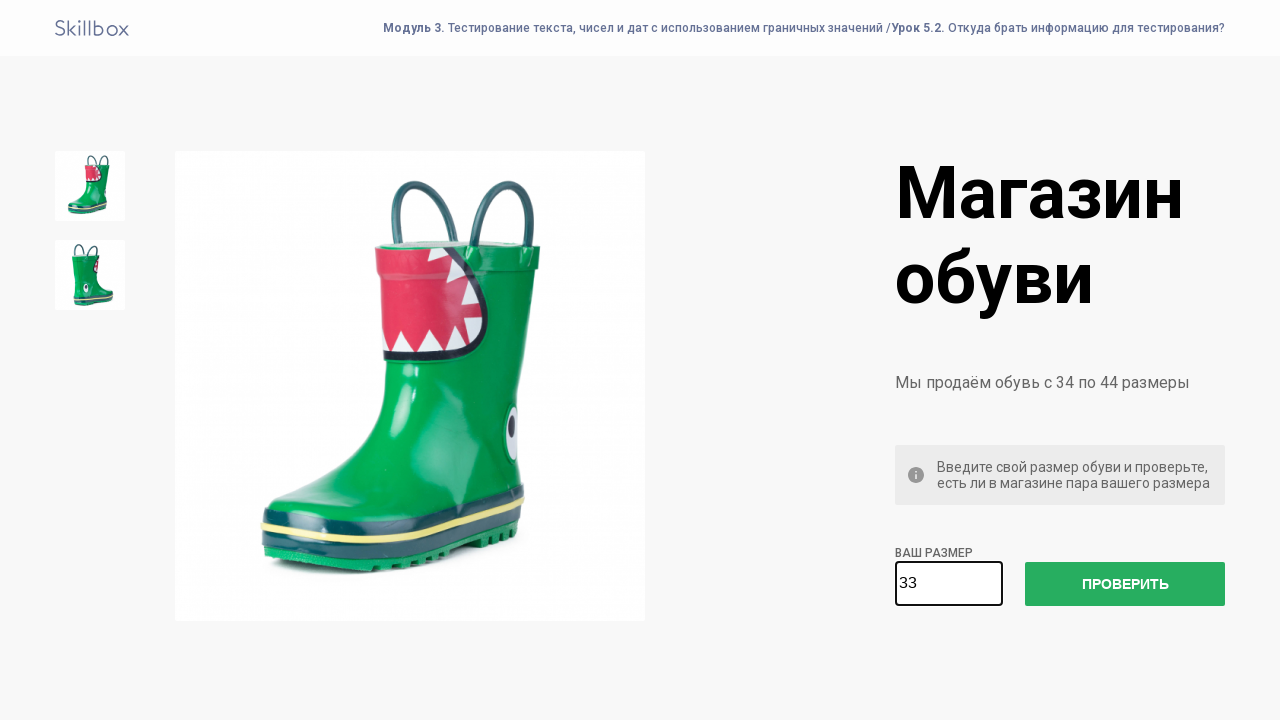

Clicked check size button at (1125, 584) on #check-size-button
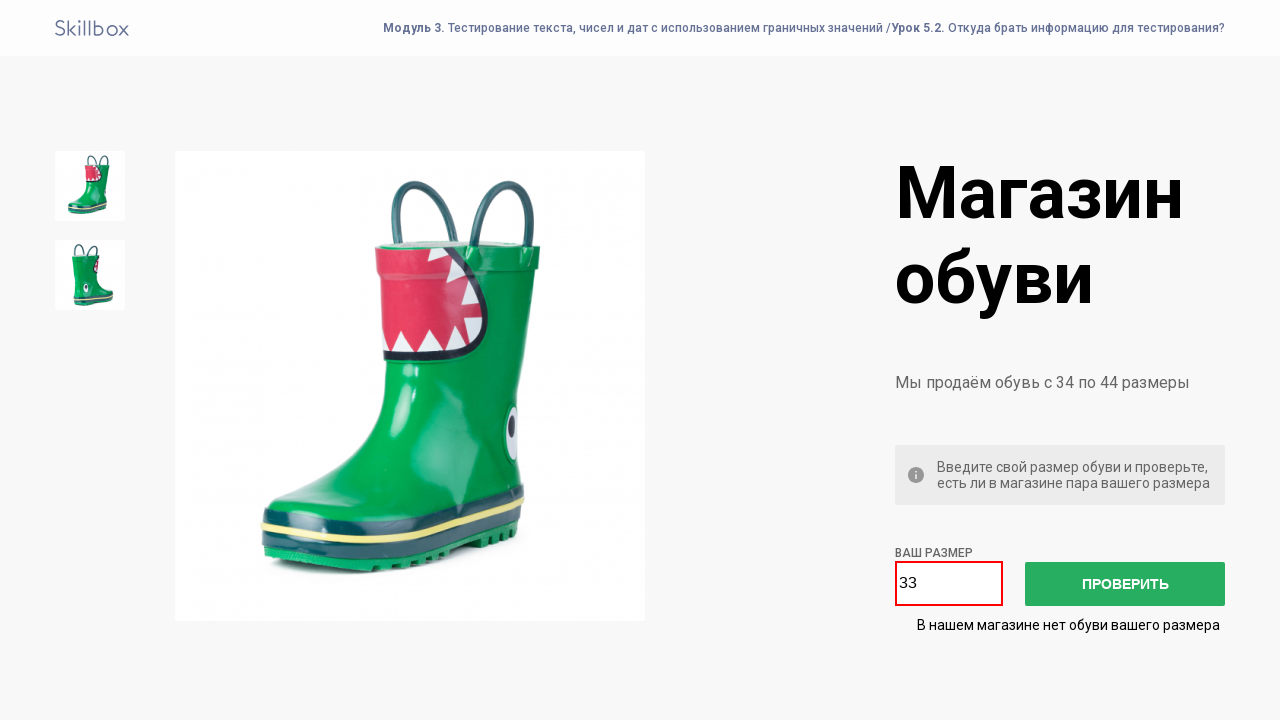

Error message appeared indicating size 33 is not available
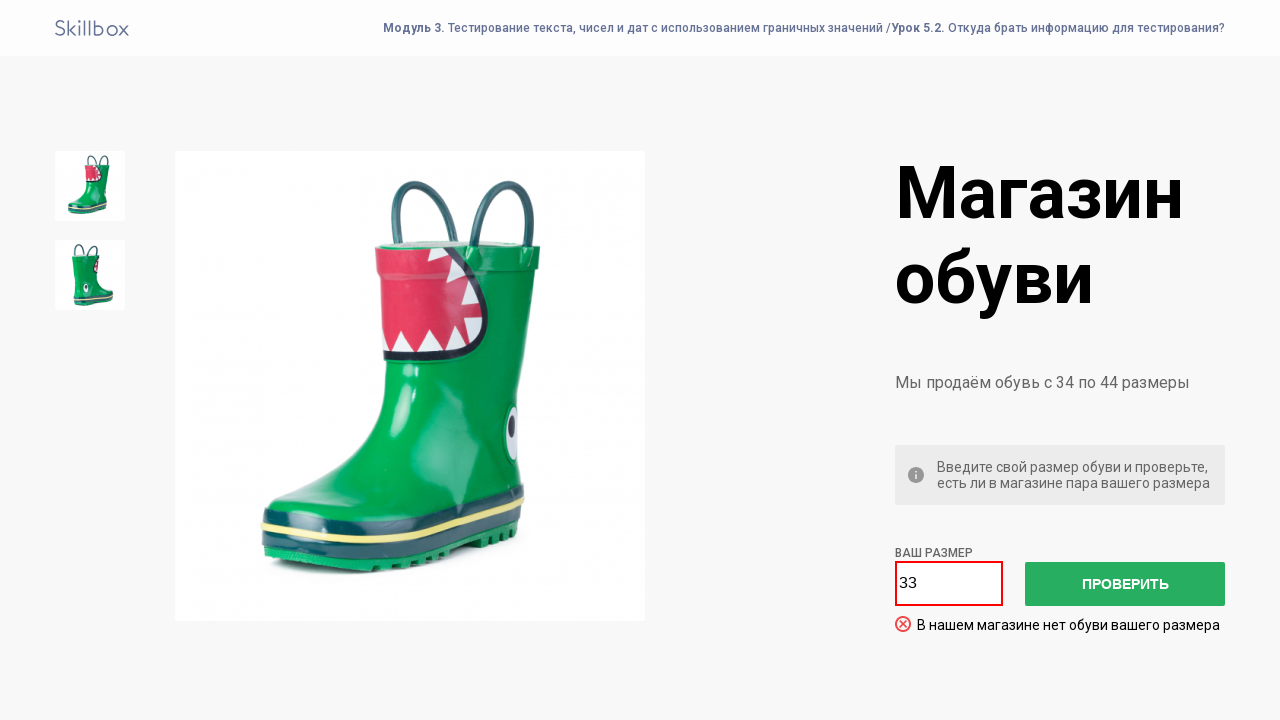

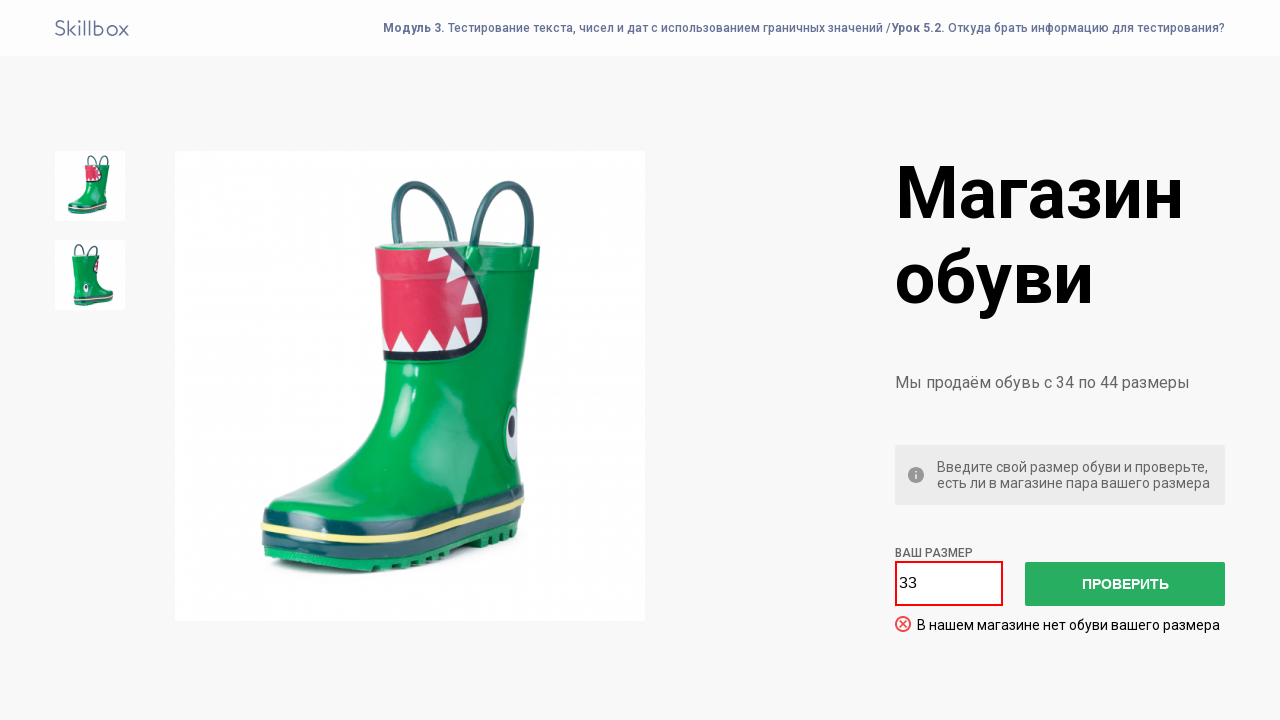